Tests mouse hover functionality by hovering over an element to reveal a dropdown menu, then clicking the "Reload" link option

Starting URL: https://rahulshettyacademy.com/AutomationPractice/

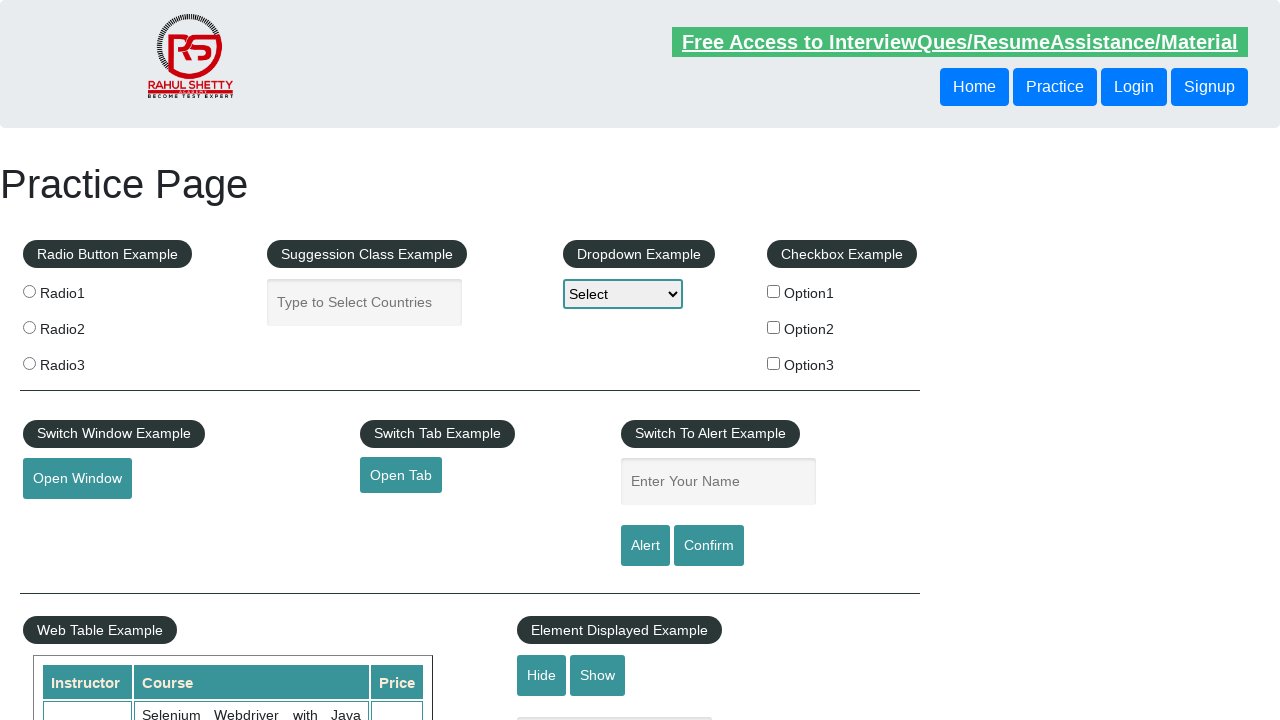

Navigated to AutomationPractice page
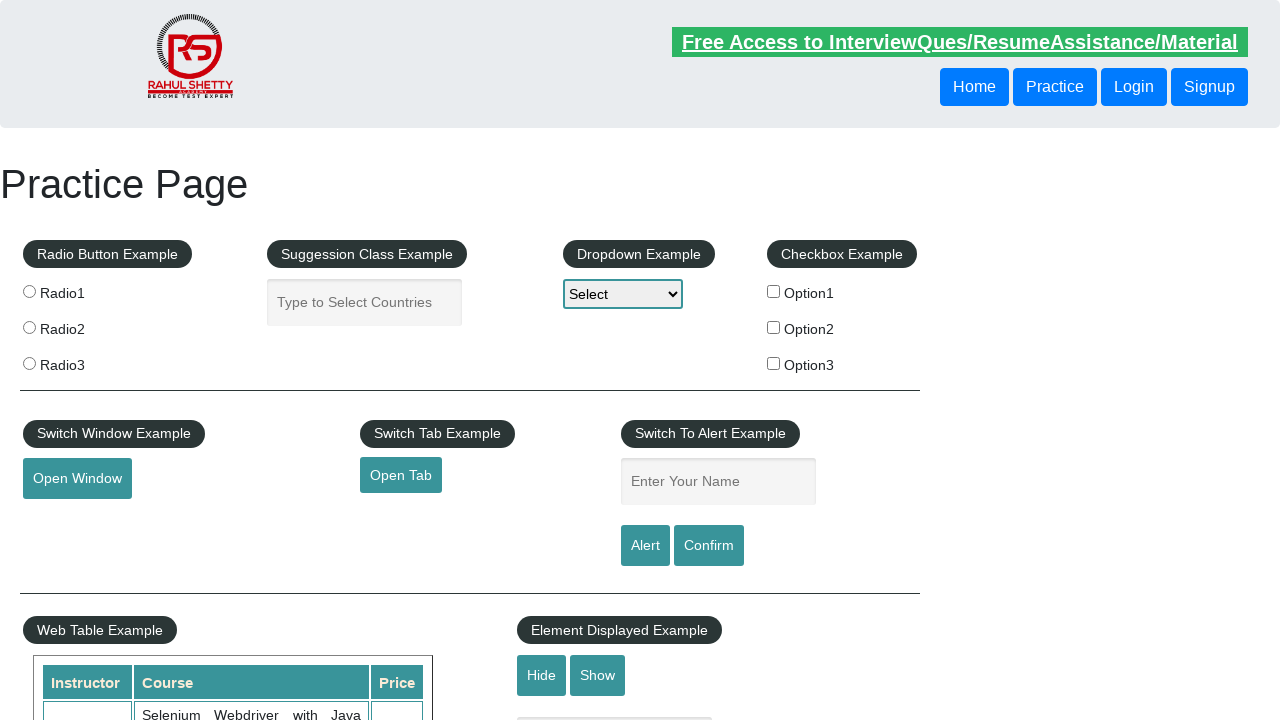

Hovered over mousehover element to reveal dropdown menu at (83, 361) on #mousehover
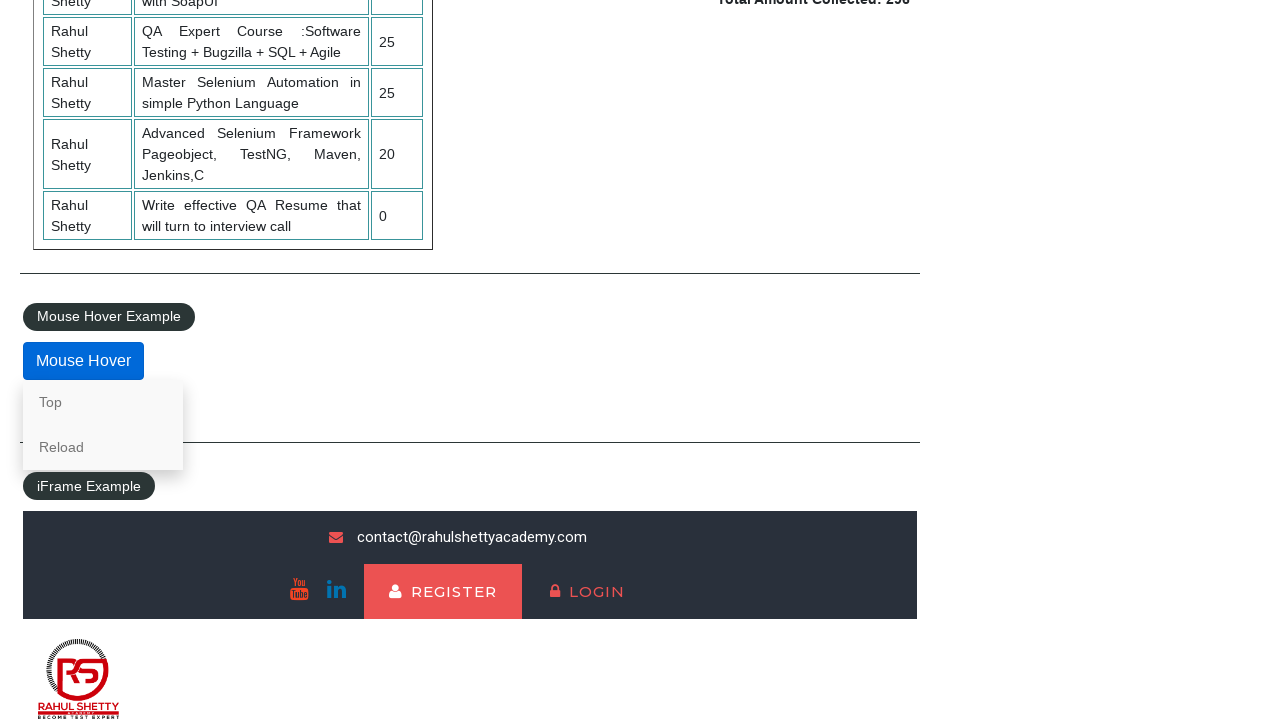

Clicked the Reload link from the dropdown menu at (103, 447) on text=Reload
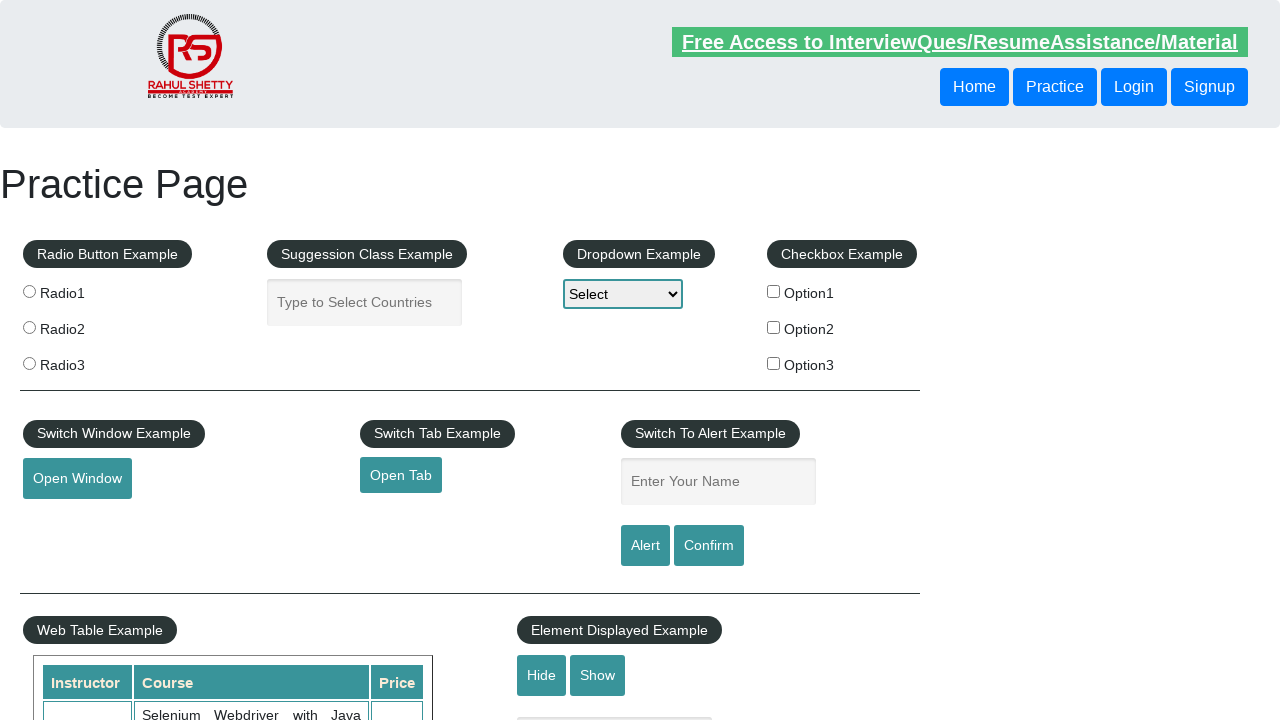

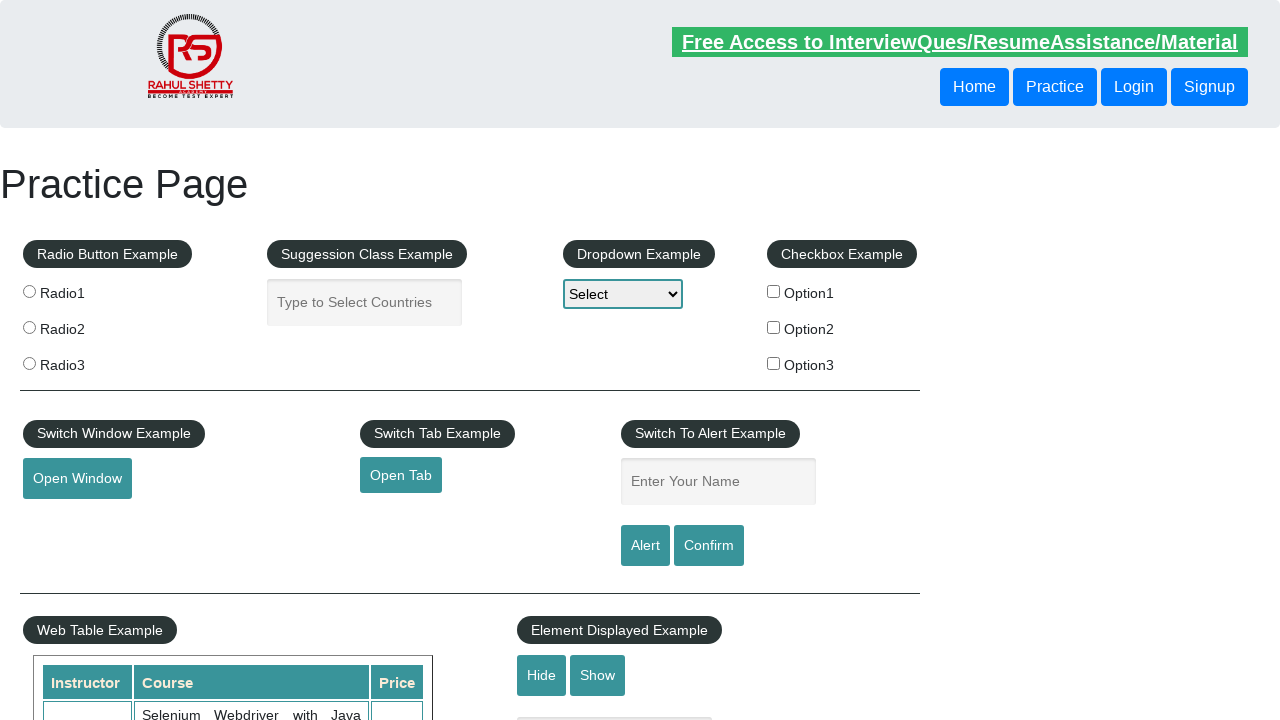